Tests navigation to the "Відео" (Video) section by clicking the corresponding link

Starting URL: https://www.ukr.net/

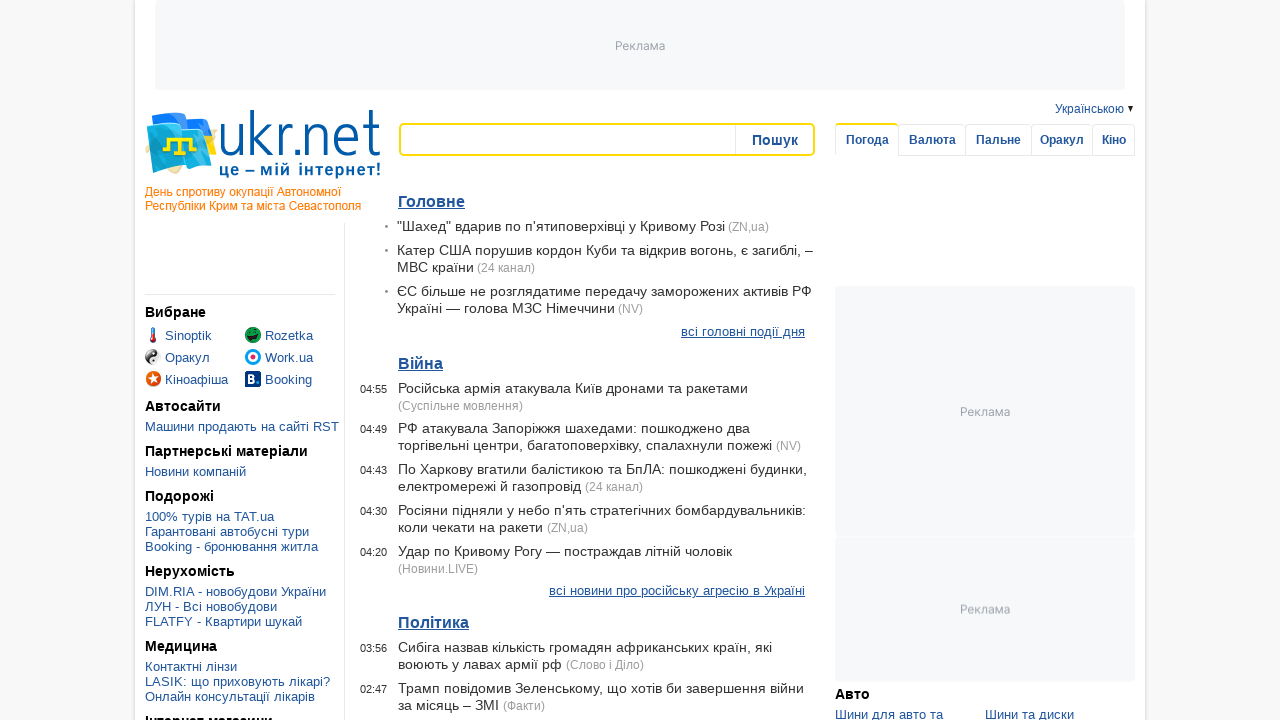

Clicked on 'Відео' (Video) link at (420, 360) on text=Відео
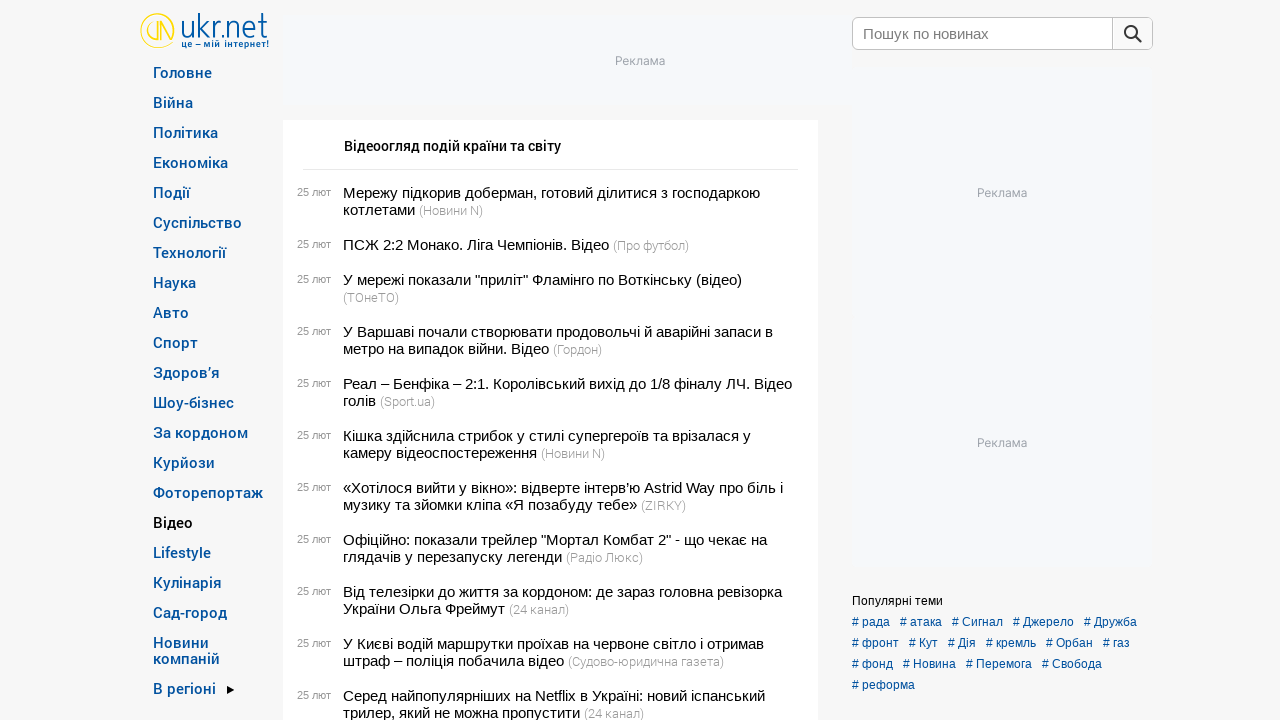

Video section loaded and navigation element appeared
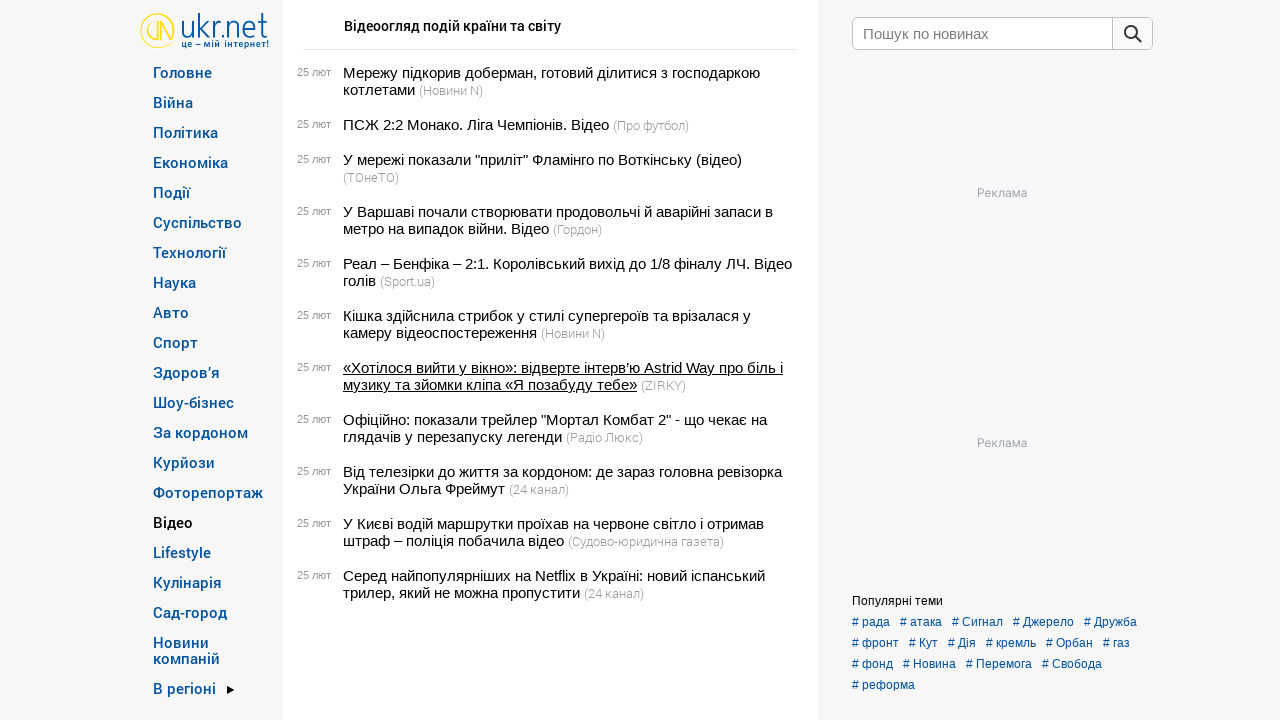

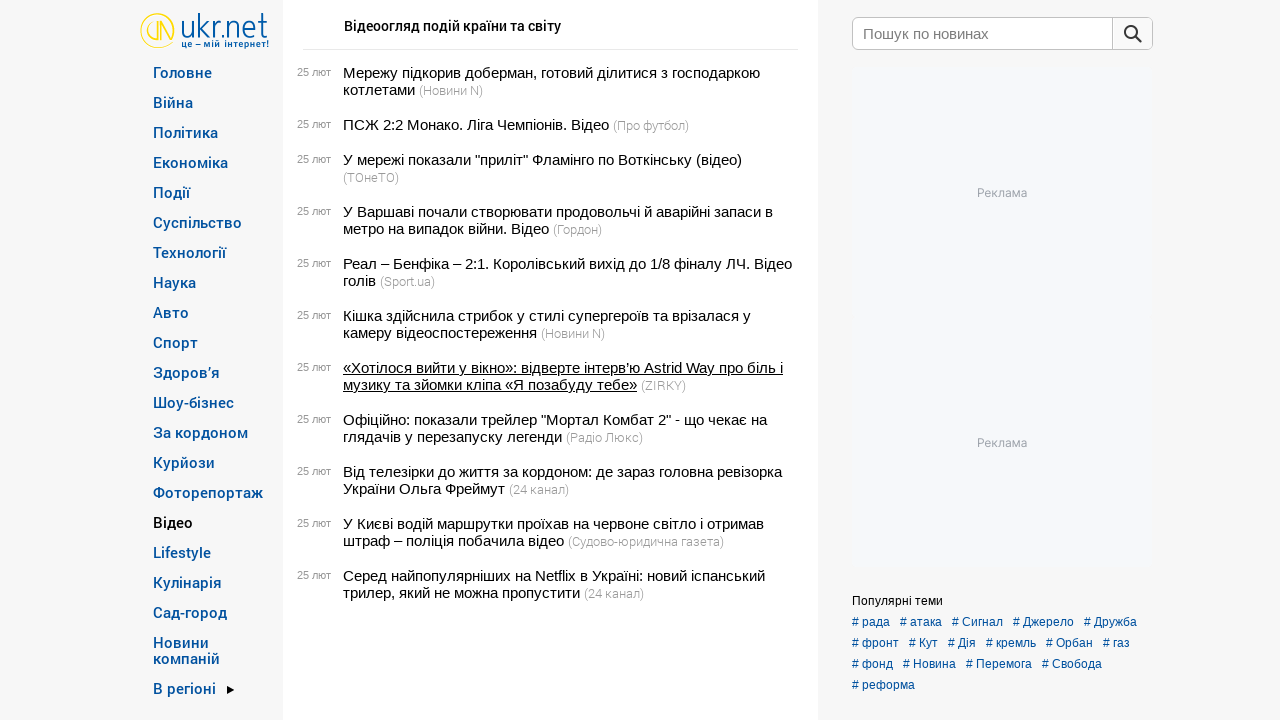